Tests that todo data persists after page reload.

Starting URL: https://demo.playwright.dev/todomvc

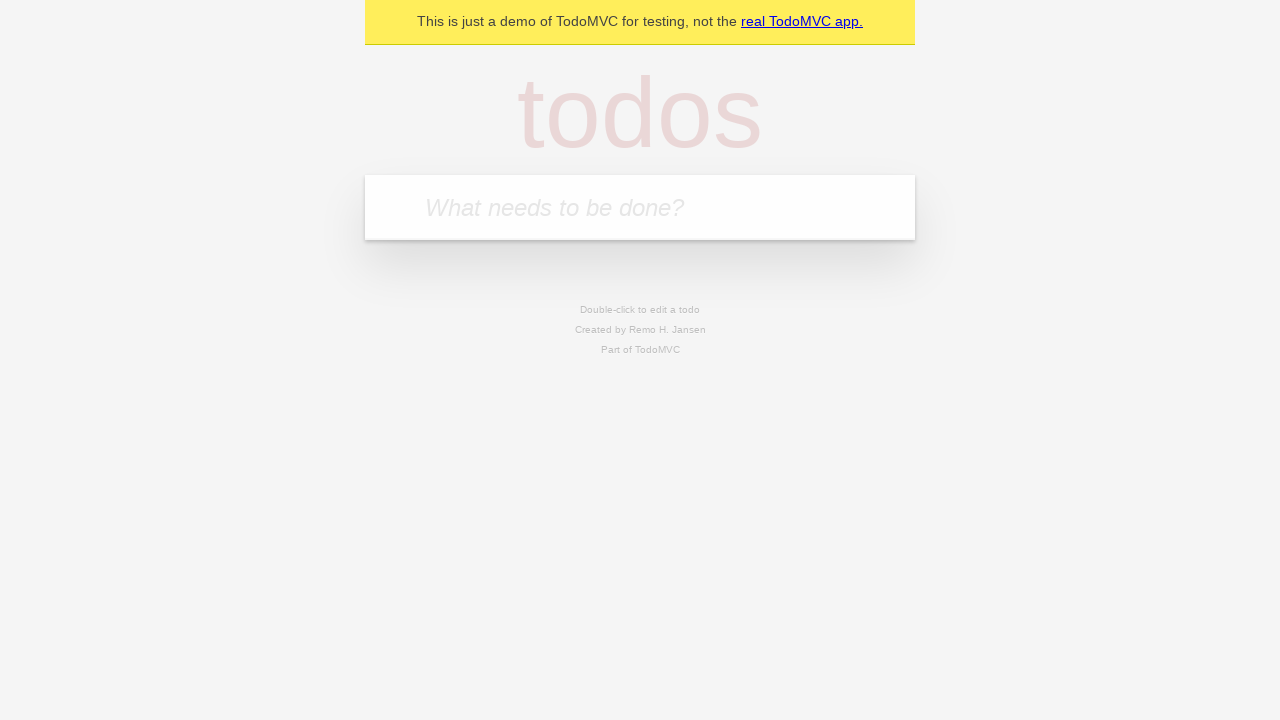

Filled todo input with 'buy some cheese' on internal:attr=[placeholder="What needs to be done?"i]
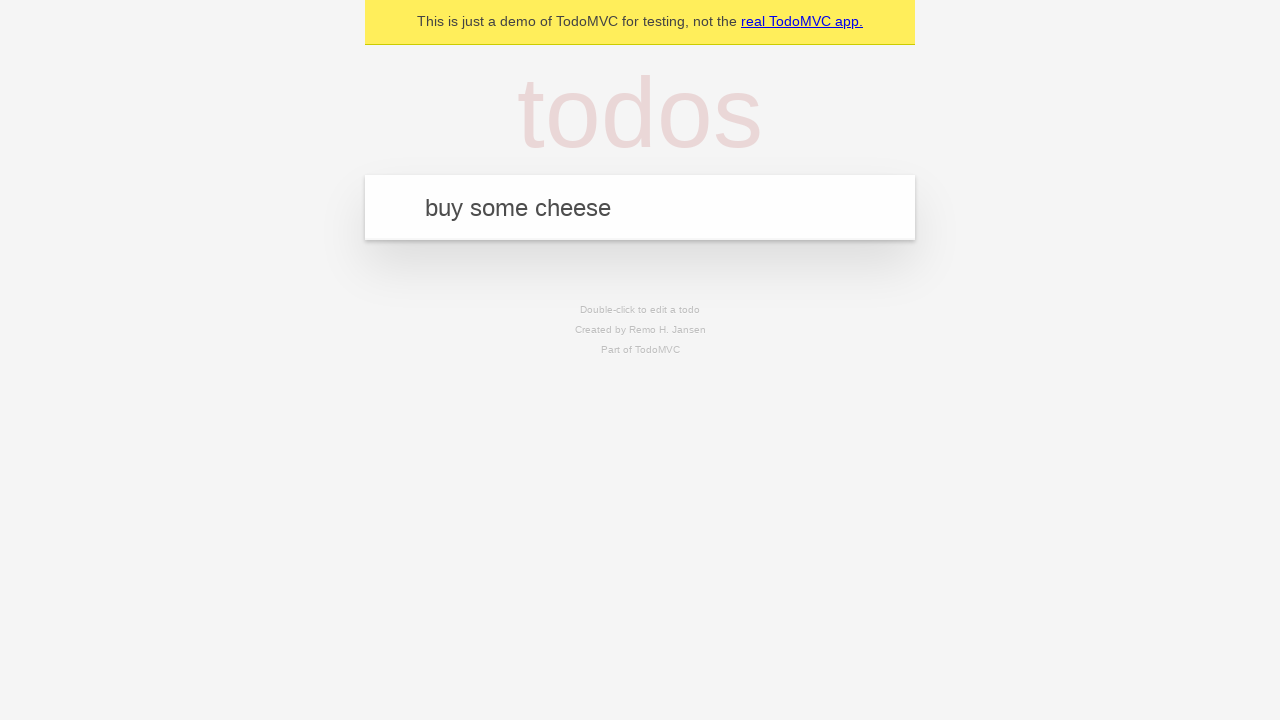

Pressed Enter to create first todo item on internal:attr=[placeholder="What needs to be done?"i]
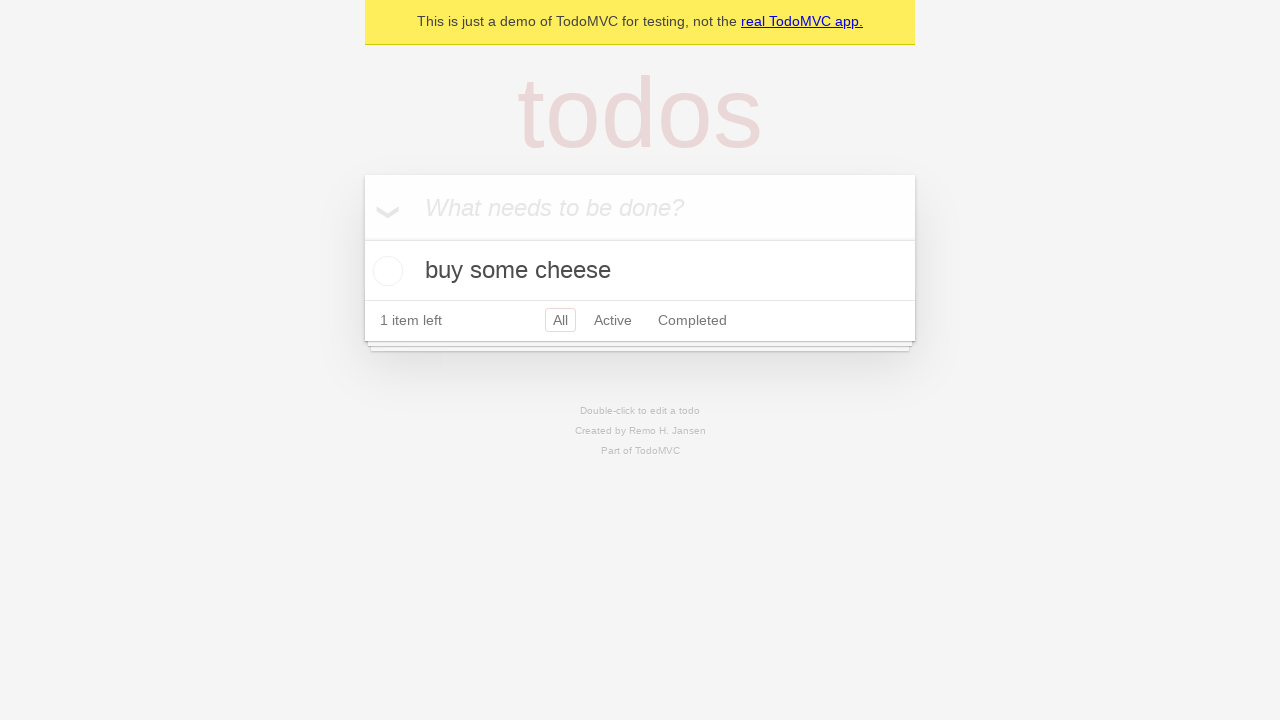

Filled todo input with 'feed the cat' on internal:attr=[placeholder="What needs to be done?"i]
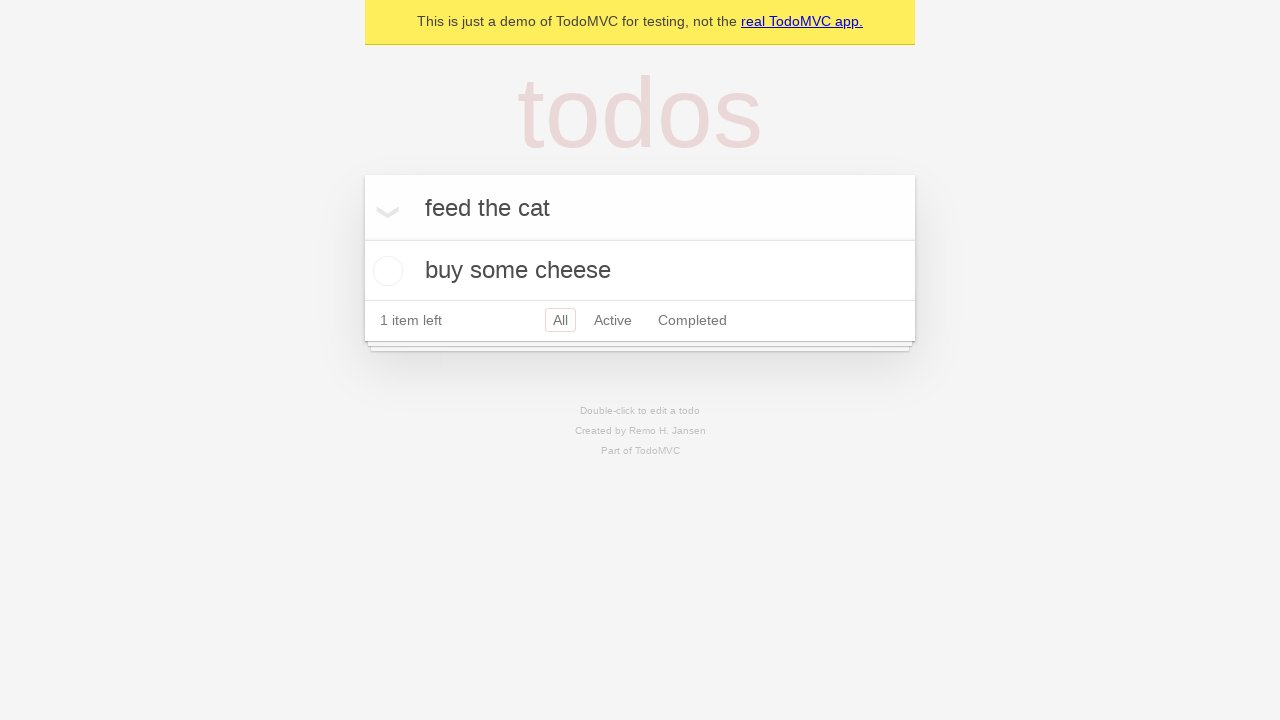

Pressed Enter to create second todo item on internal:attr=[placeholder="What needs to be done?"i]
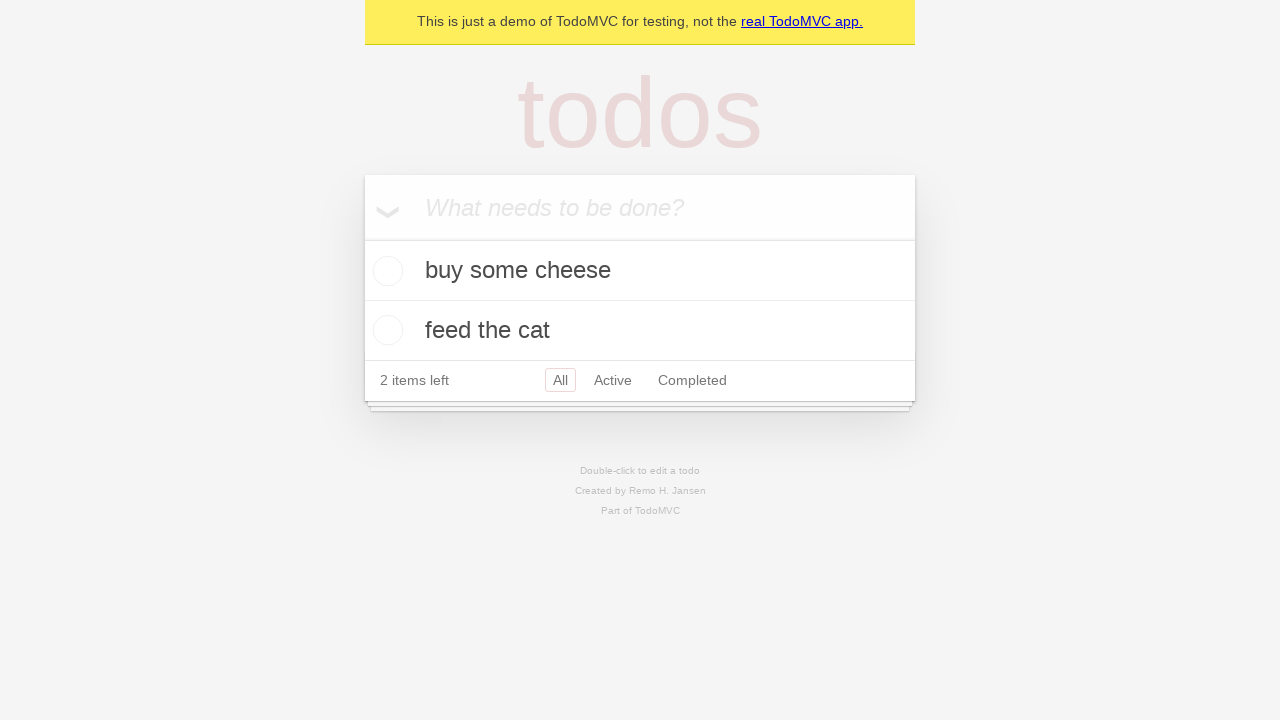

Checked the first todo item at (385, 271) on internal:testid=[data-testid="todo-item"s] >> nth=0 >> internal:role=checkbox
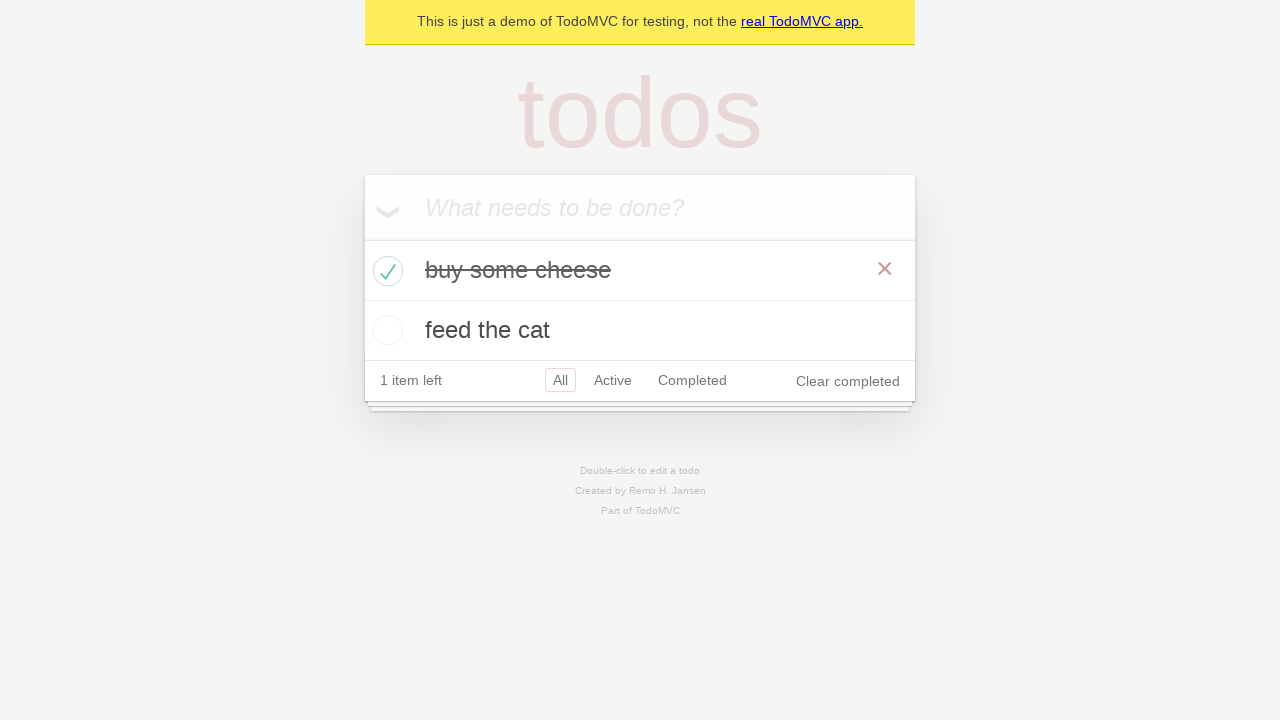

Reloaded the page
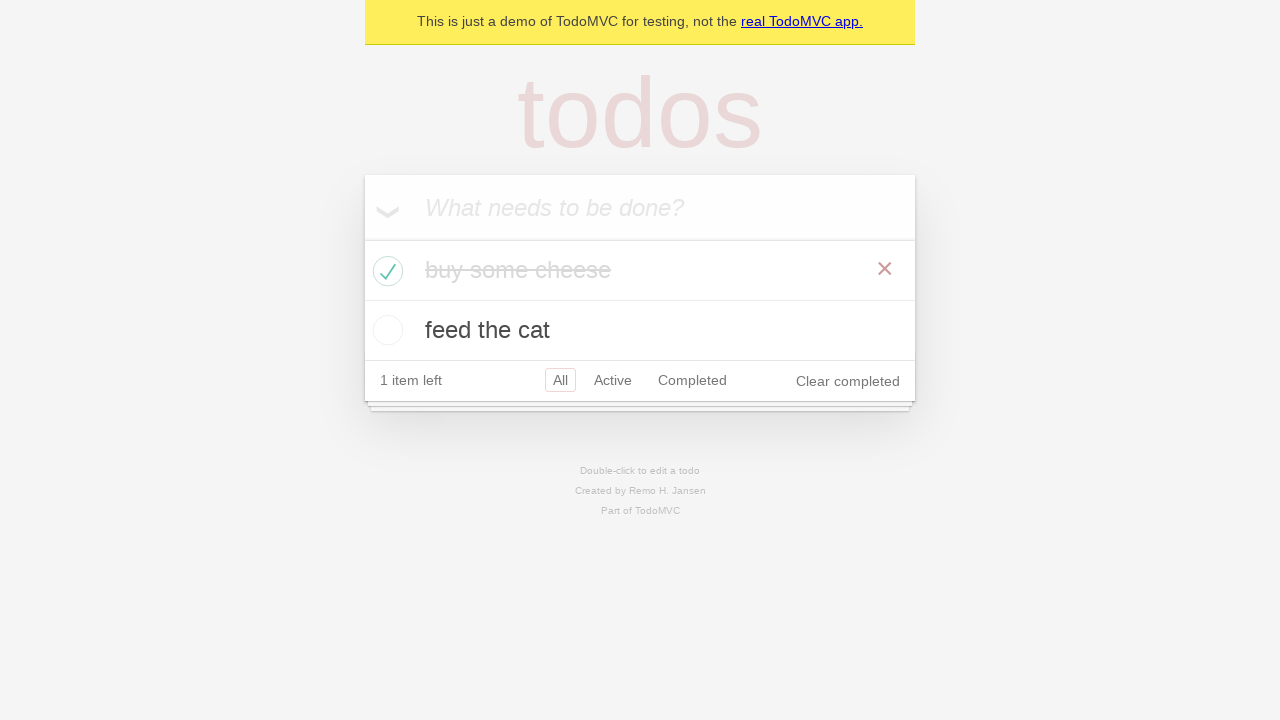

Verified todo items persist after page reload
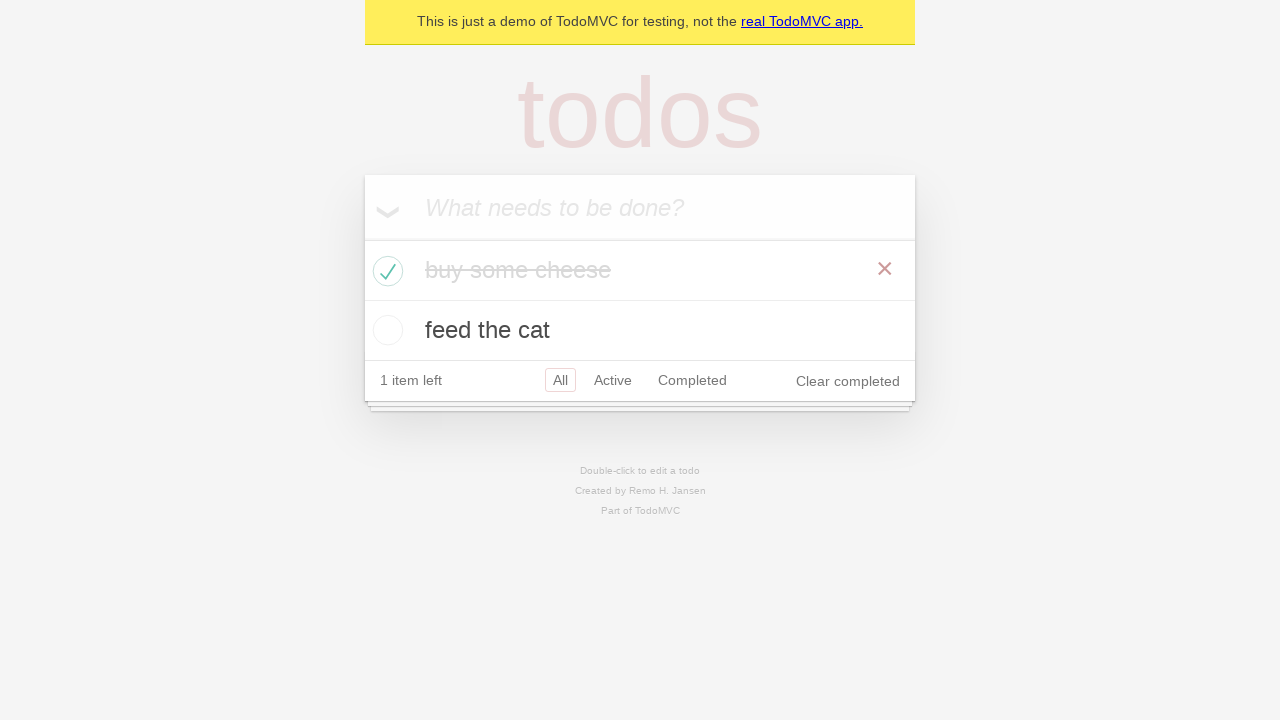

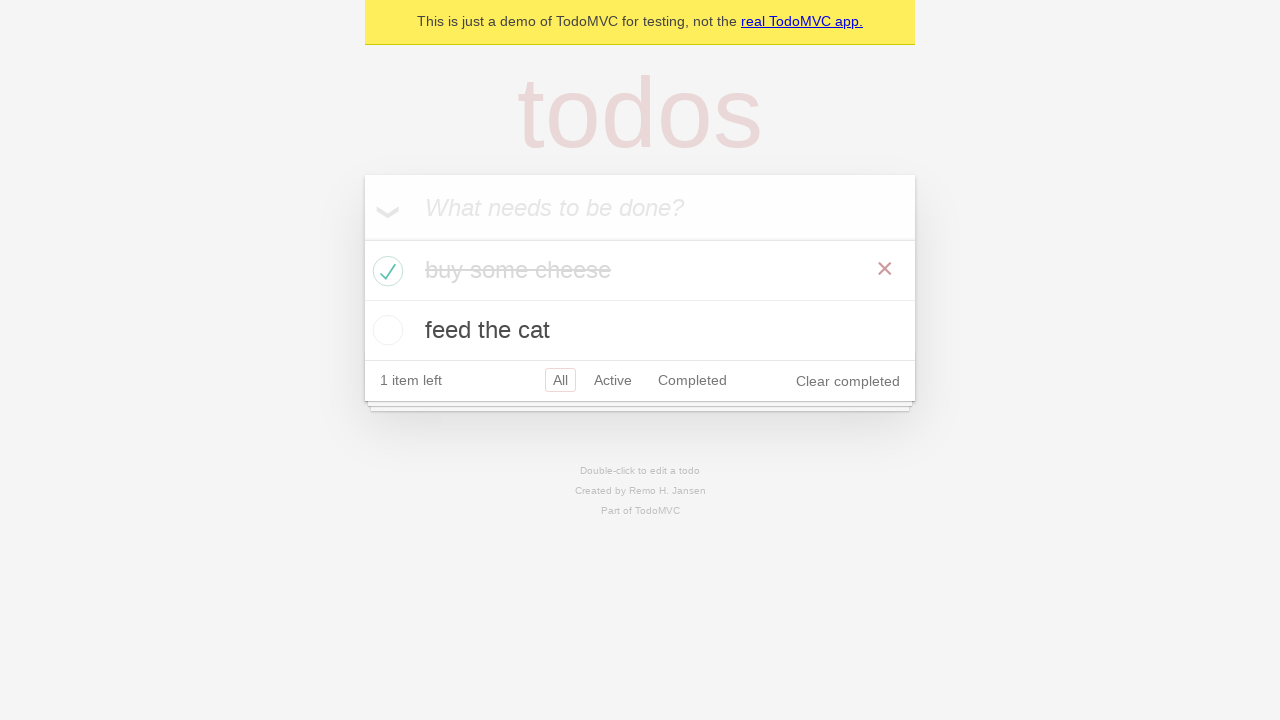